Tests that edits are cancelled when pressing Escape

Starting URL: https://demo.playwright.dev/todomvc

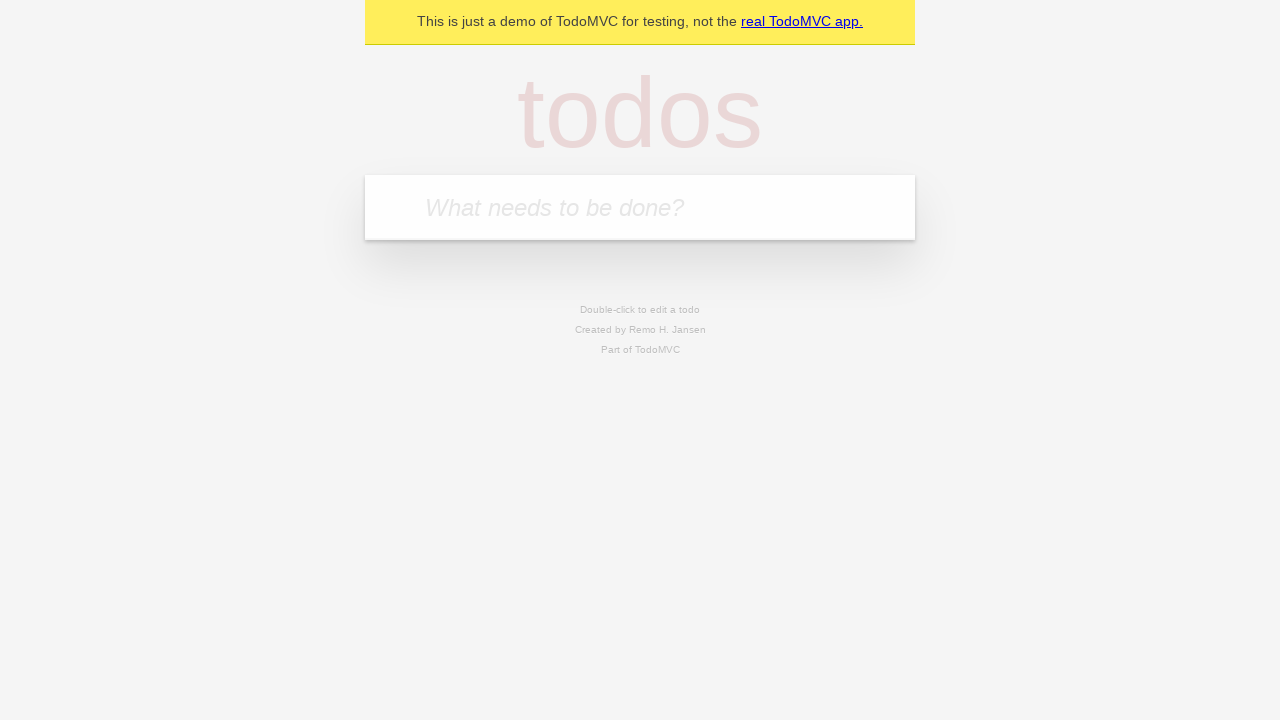

Filled todo input with 'buy some cheese' on internal:attr=[placeholder="What needs to be done?"i]
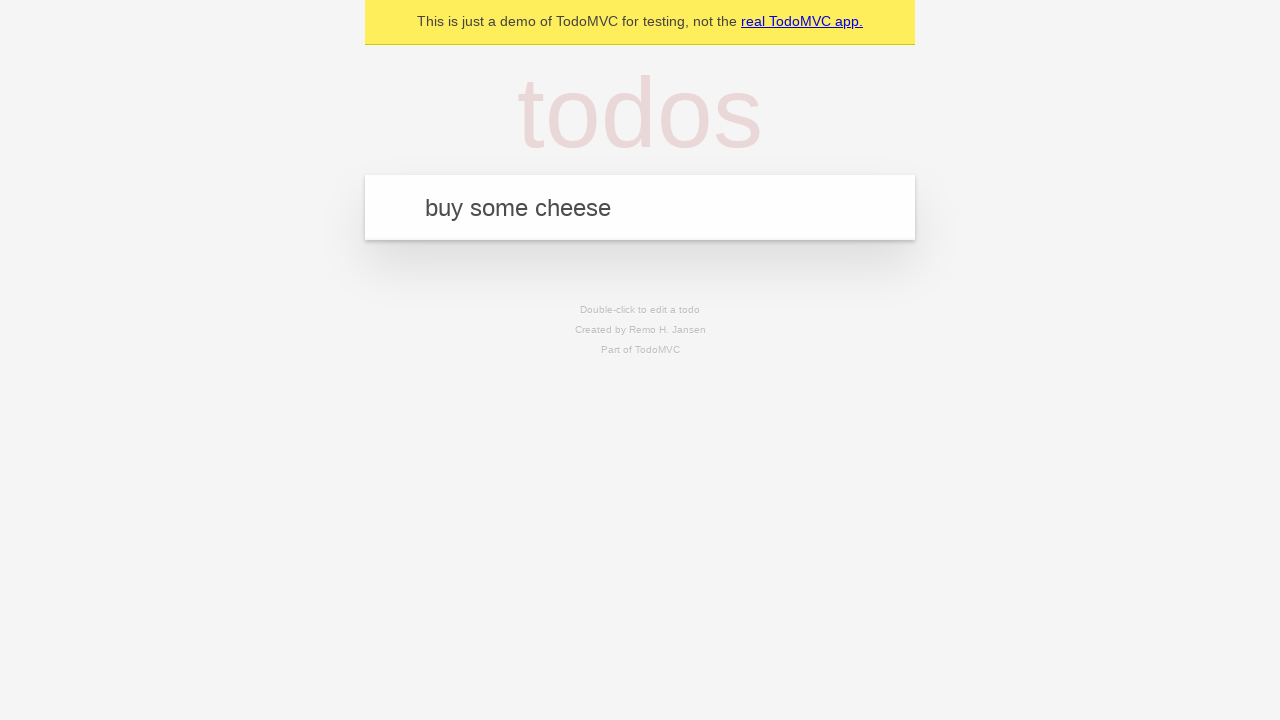

Pressed Enter to create first todo on internal:attr=[placeholder="What needs to be done?"i]
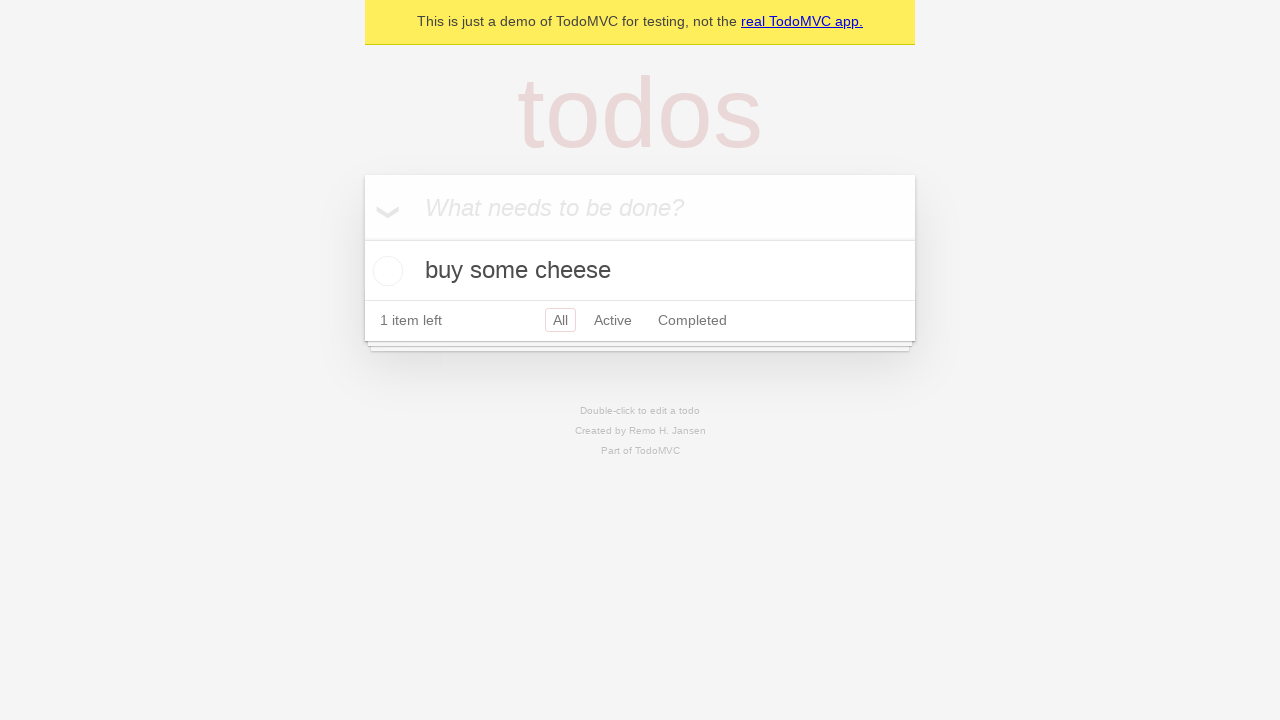

Filled todo input with 'feed the cat' on internal:attr=[placeholder="What needs to be done?"i]
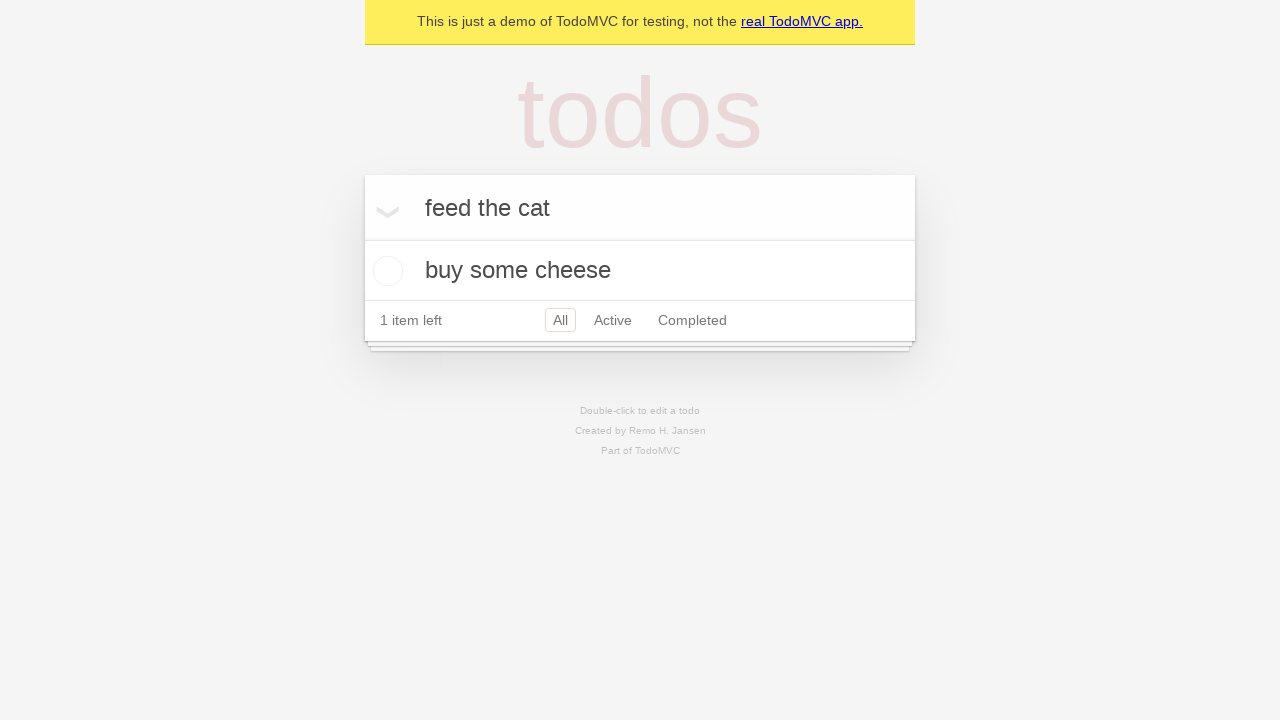

Pressed Enter to create second todo on internal:attr=[placeholder="What needs to be done?"i]
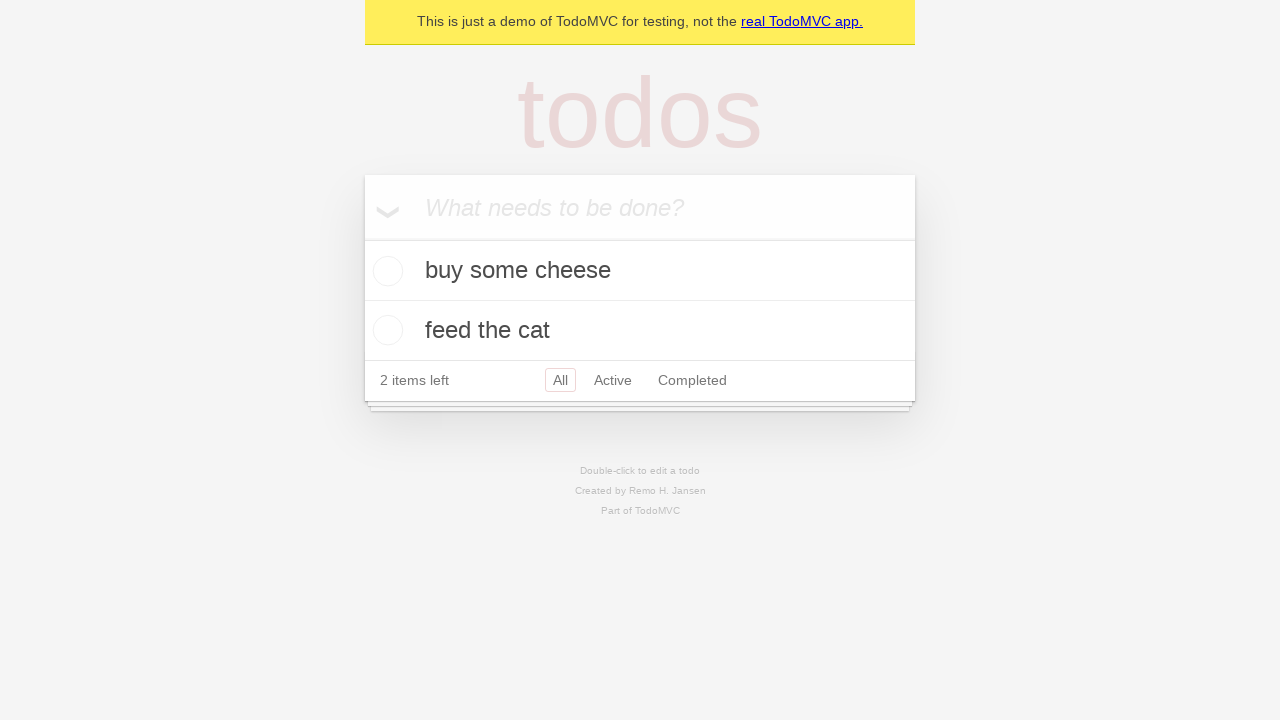

Filled todo input with 'book a doctors appointment' on internal:attr=[placeholder="What needs to be done?"i]
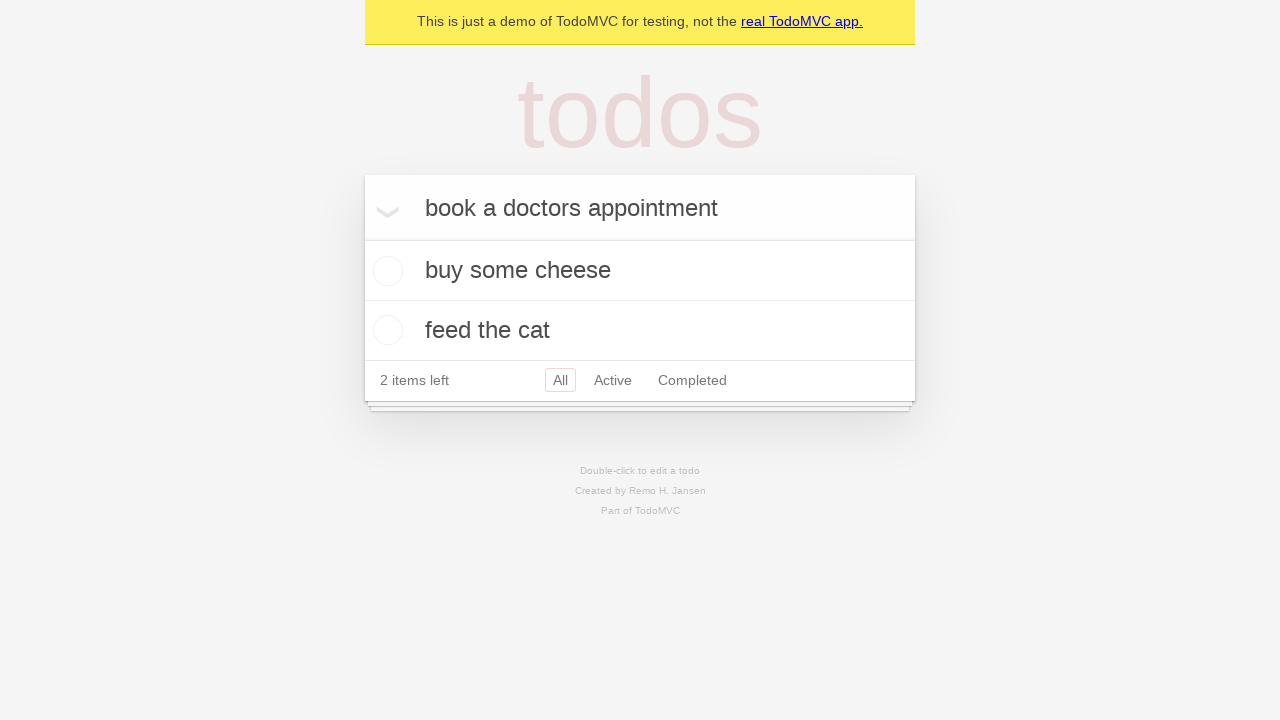

Pressed Enter to create third todo on internal:attr=[placeholder="What needs to be done?"i]
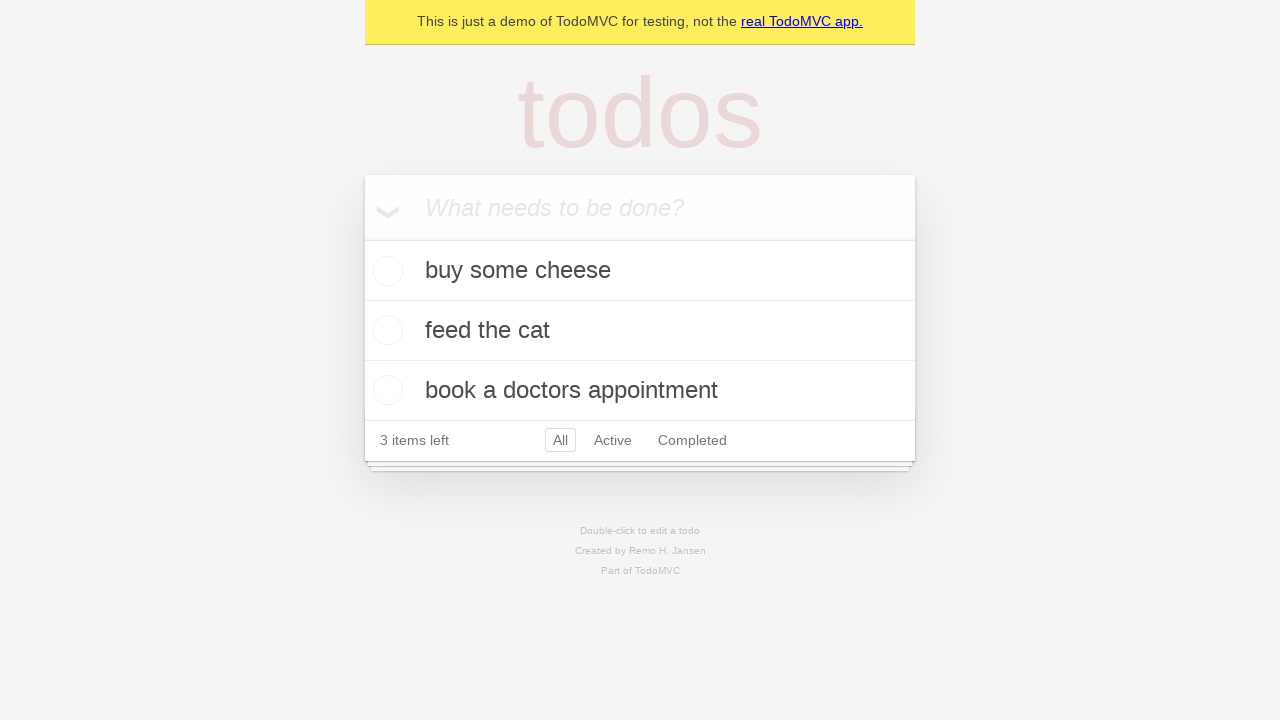

Double-clicked second todo to enter edit mode at (640, 331) on internal:testid=[data-testid="todo-item"s] >> nth=1
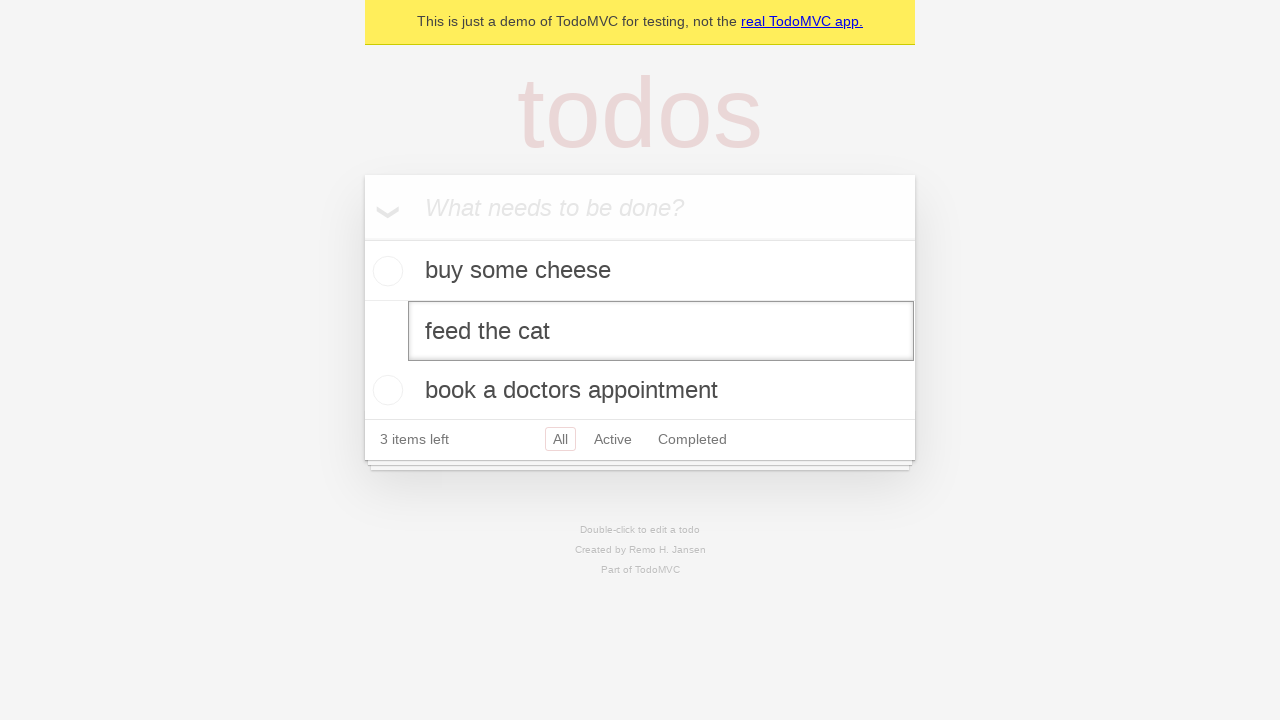

Changed todo text to 'buy some sausages' on internal:testid=[data-testid="todo-item"s] >> nth=1 >> internal:role=textbox[nam
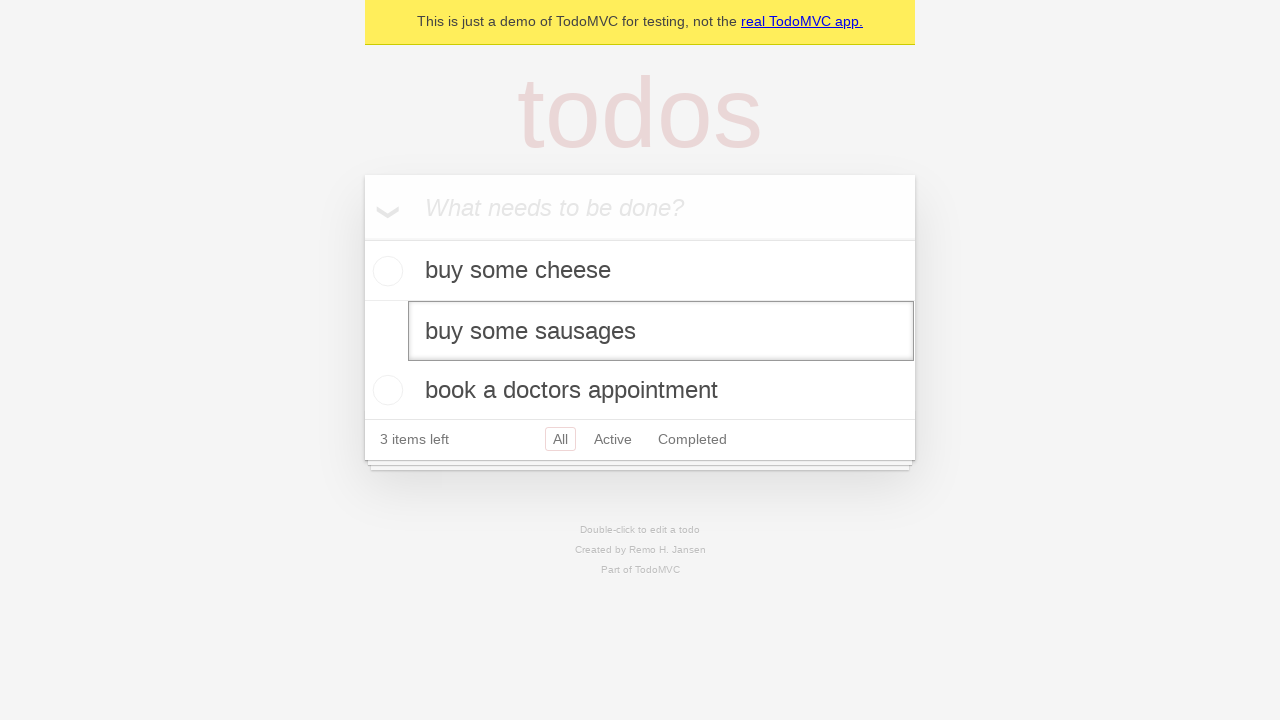

Pressed Escape to cancel edit on second todo on internal:testid=[data-testid="todo-item"s] >> nth=1 >> internal:role=textbox[nam
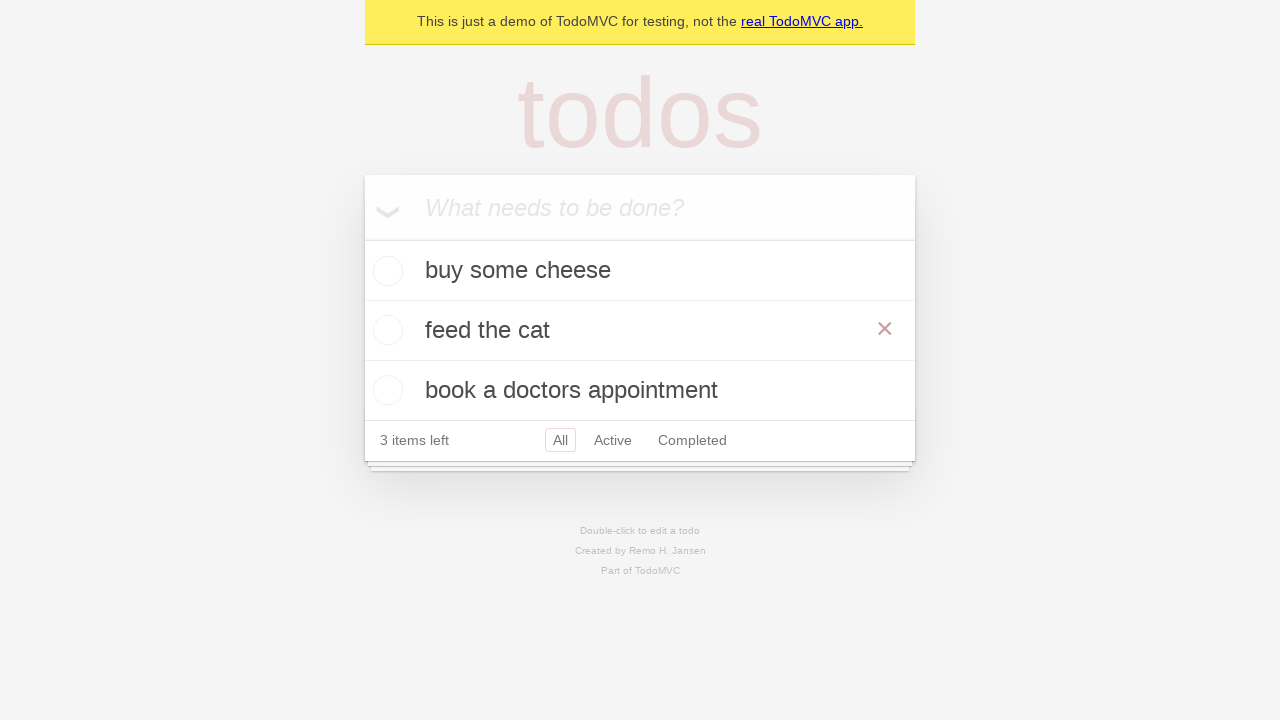

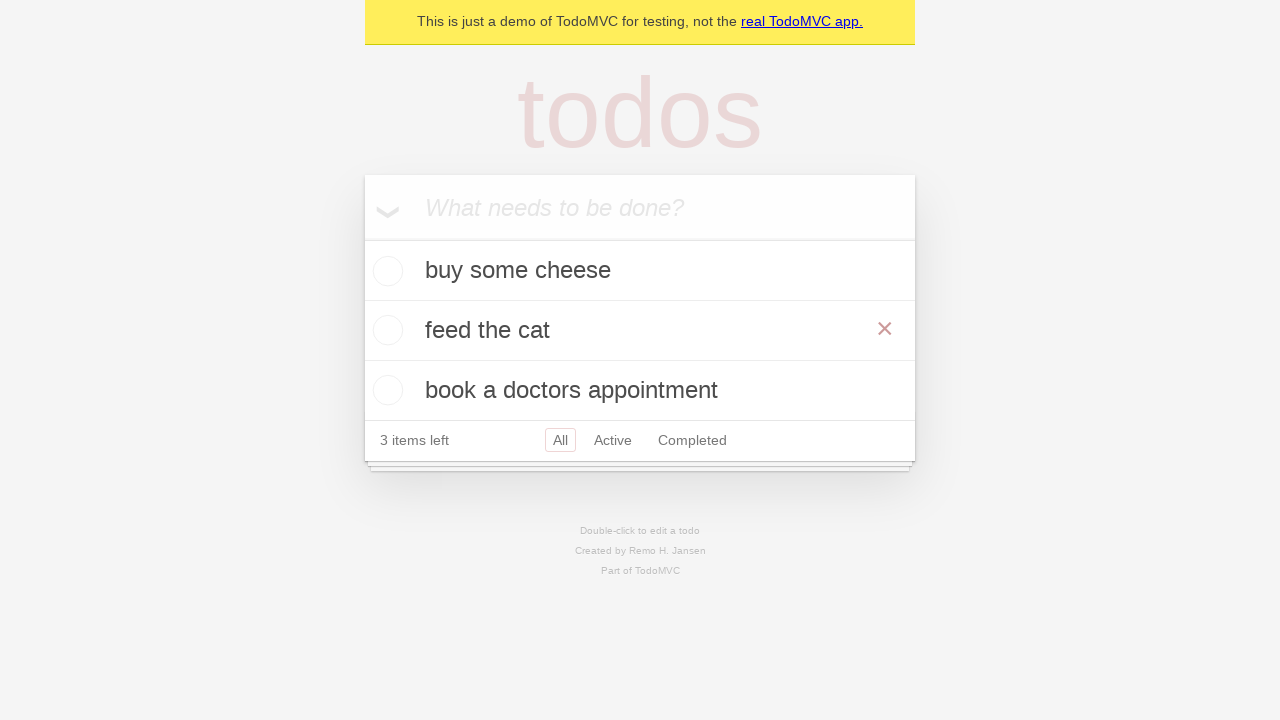